Tests registration form validation when confirmation email doesn't match

Starting URL: https://alada.vn/tai-khoan/dang-ky.html

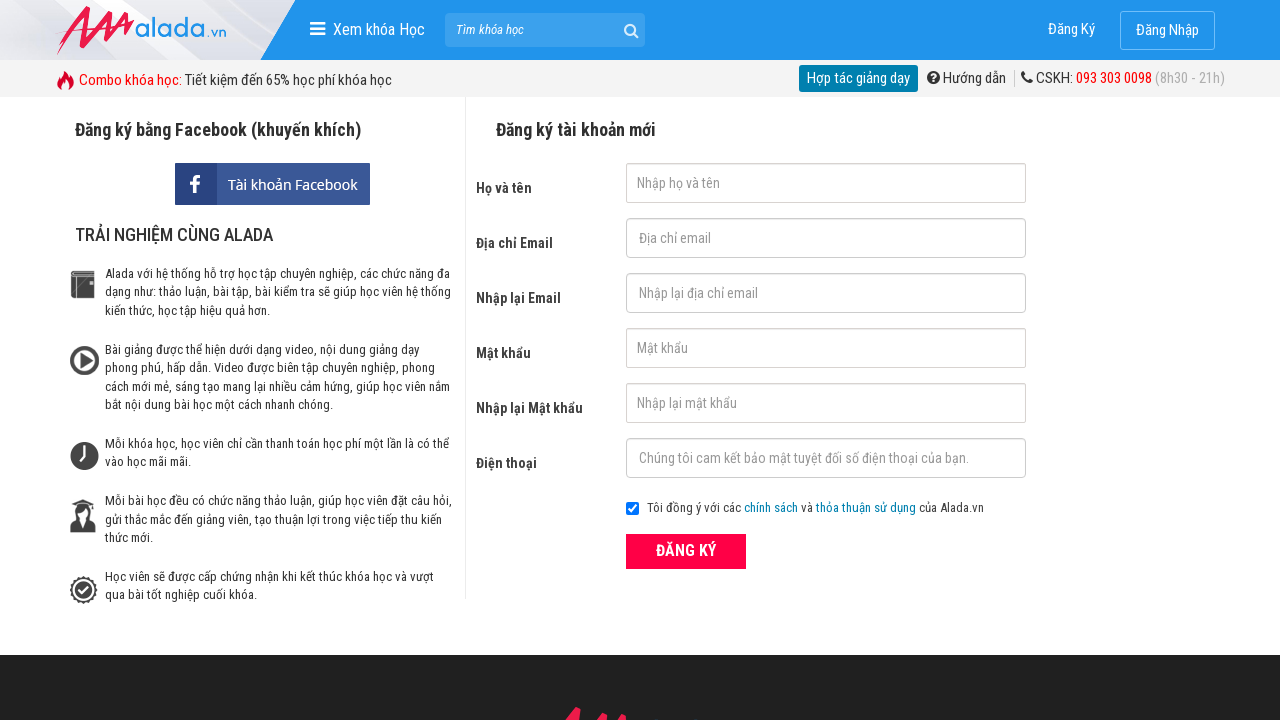

Filled first name field with 'Do Hong Nhung' on input#txtFirstname
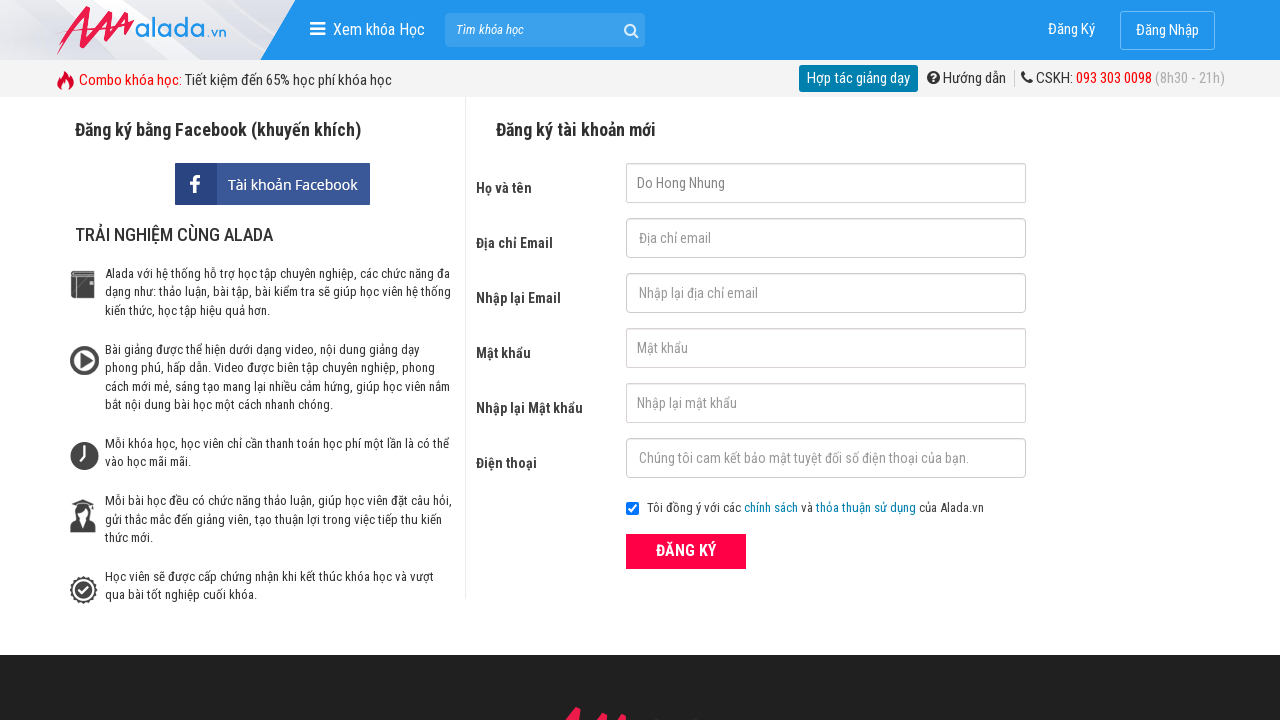

Filled email field with 'abc@gmail.com' on input#txtEmail
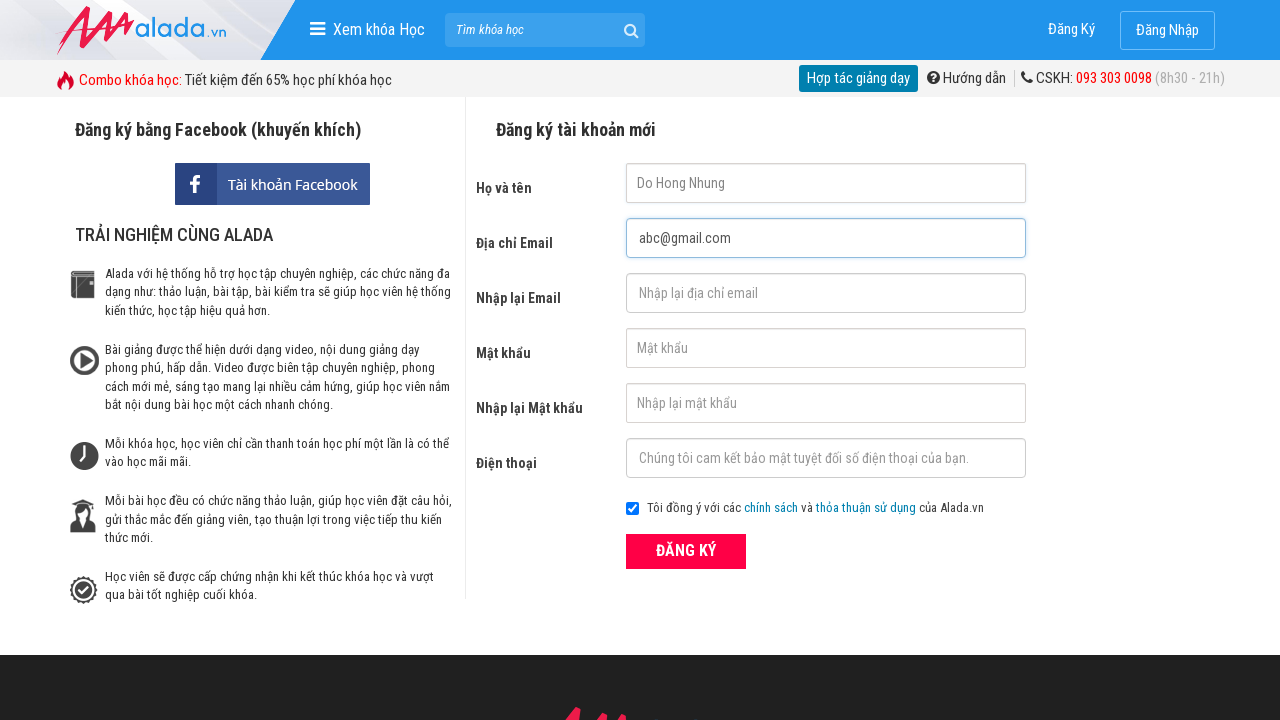

Filled confirmation email field with mismatched email 'abc@gmail.vn' on input#txtCEmail
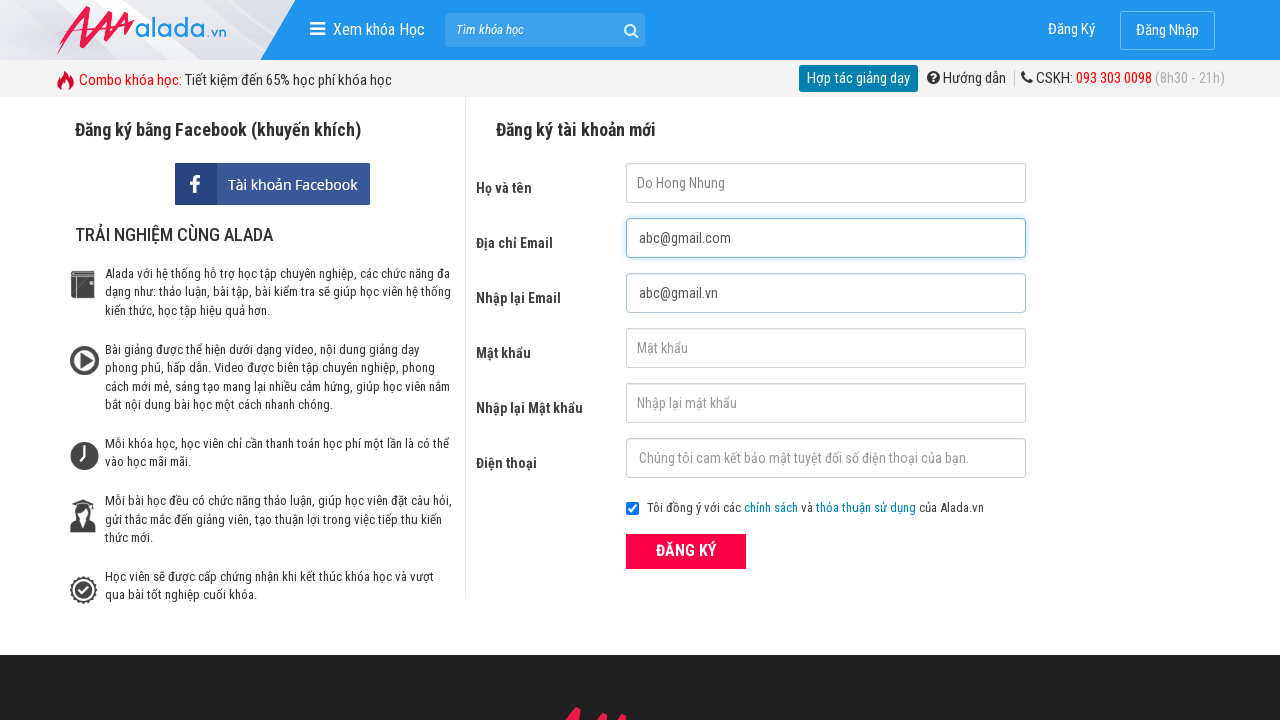

Filled password field with '123456' on input#txtPassword
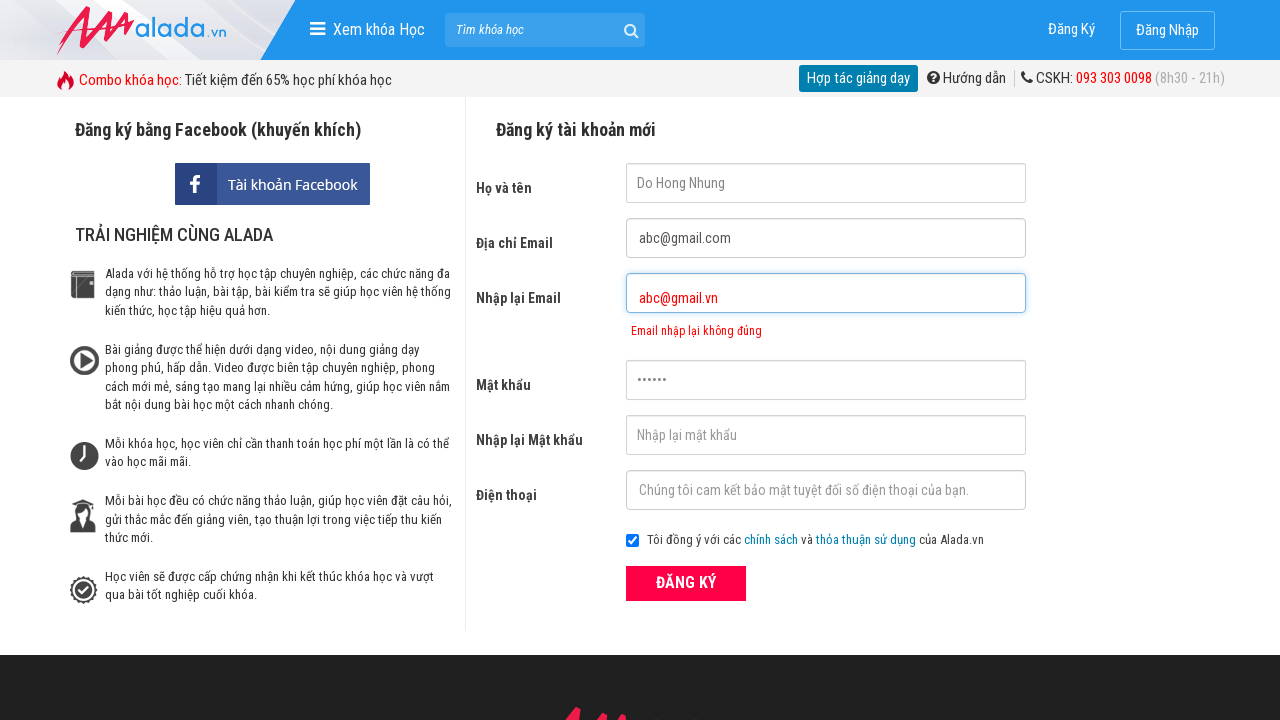

Filled confirmation password field with '123456' on input#txtCPassword
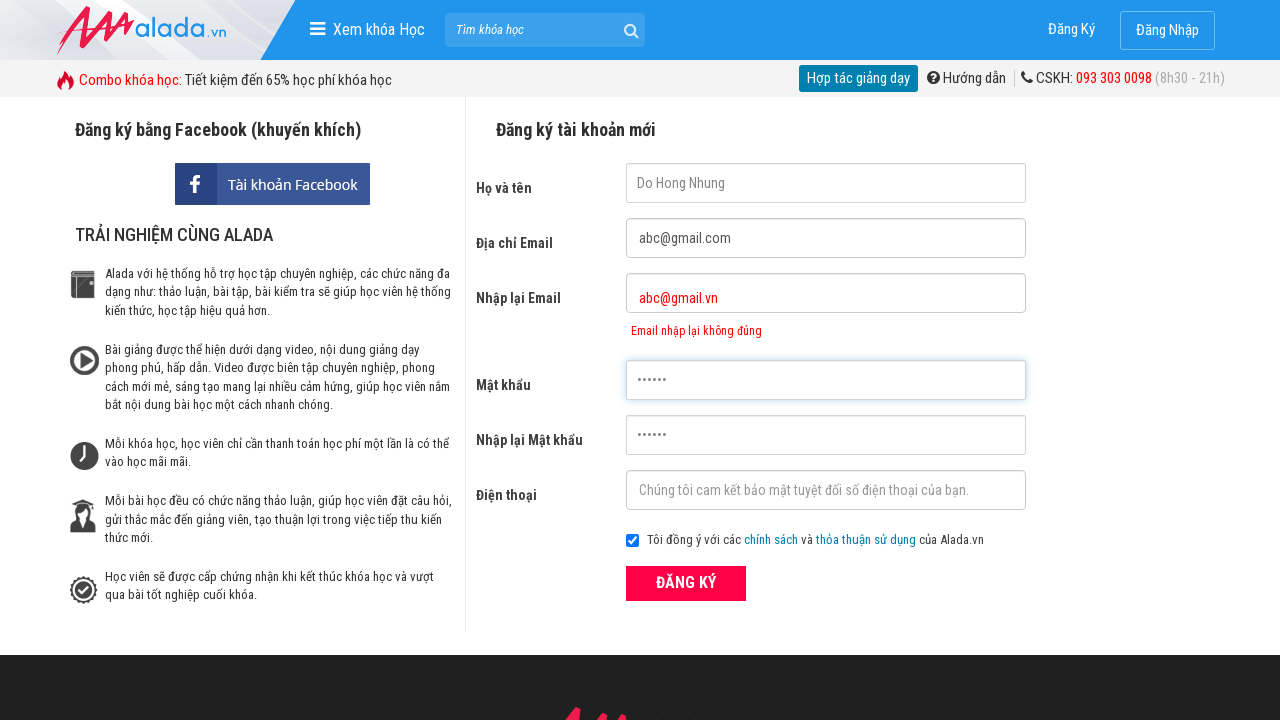

Filled phone number field with '0989898989' on input#txtPhone
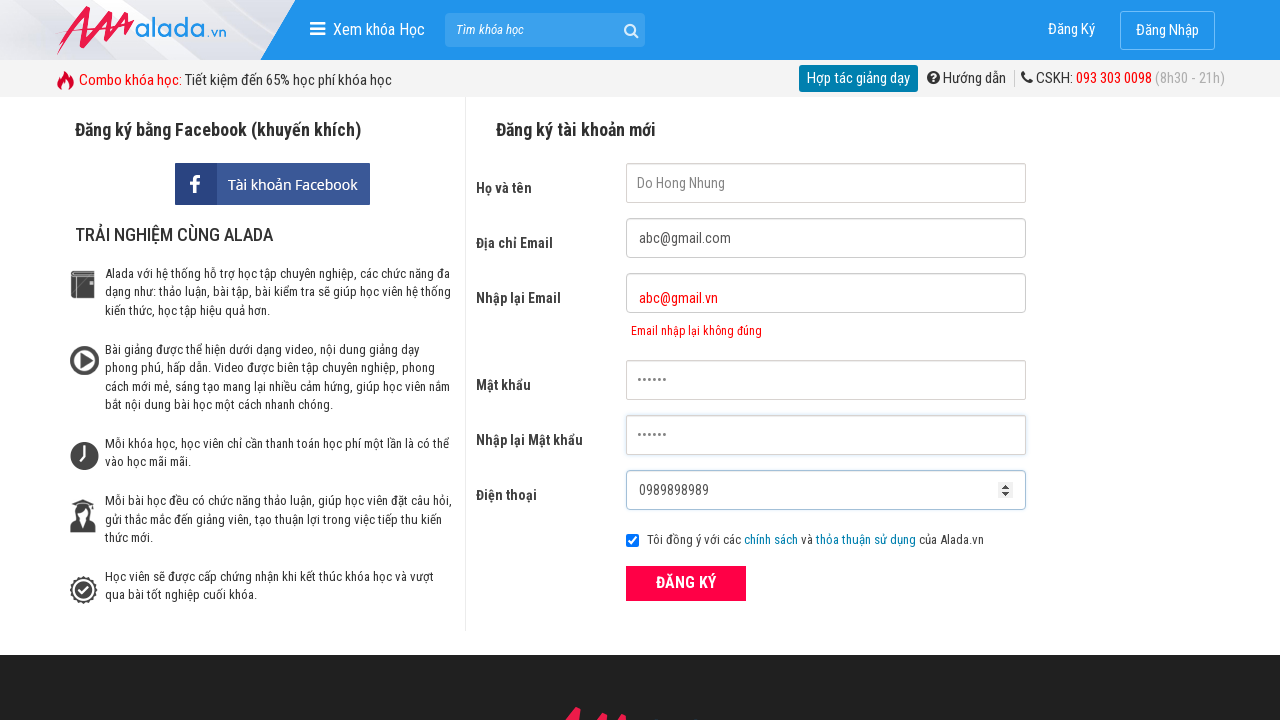

Clicked registration submit button at (686, 583) on button.btn_pink_sm.fs16
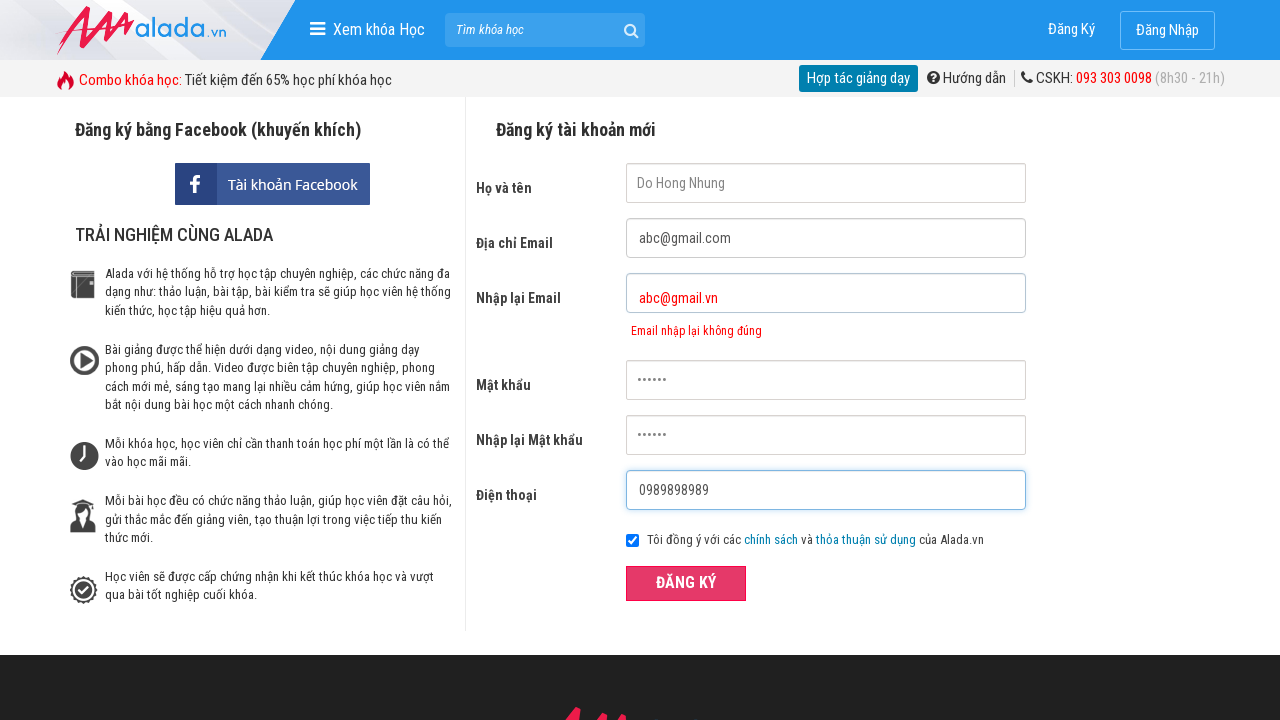

Confirmation email error message appeared, validating mismatched email rejection
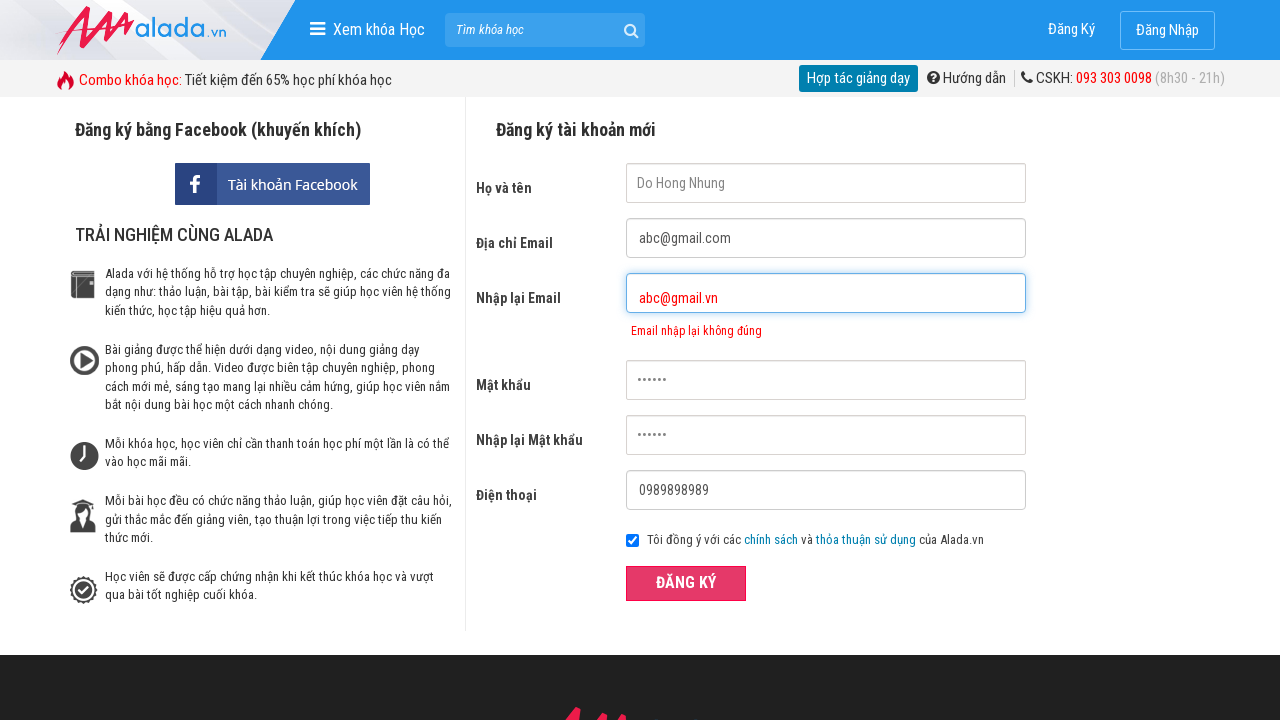

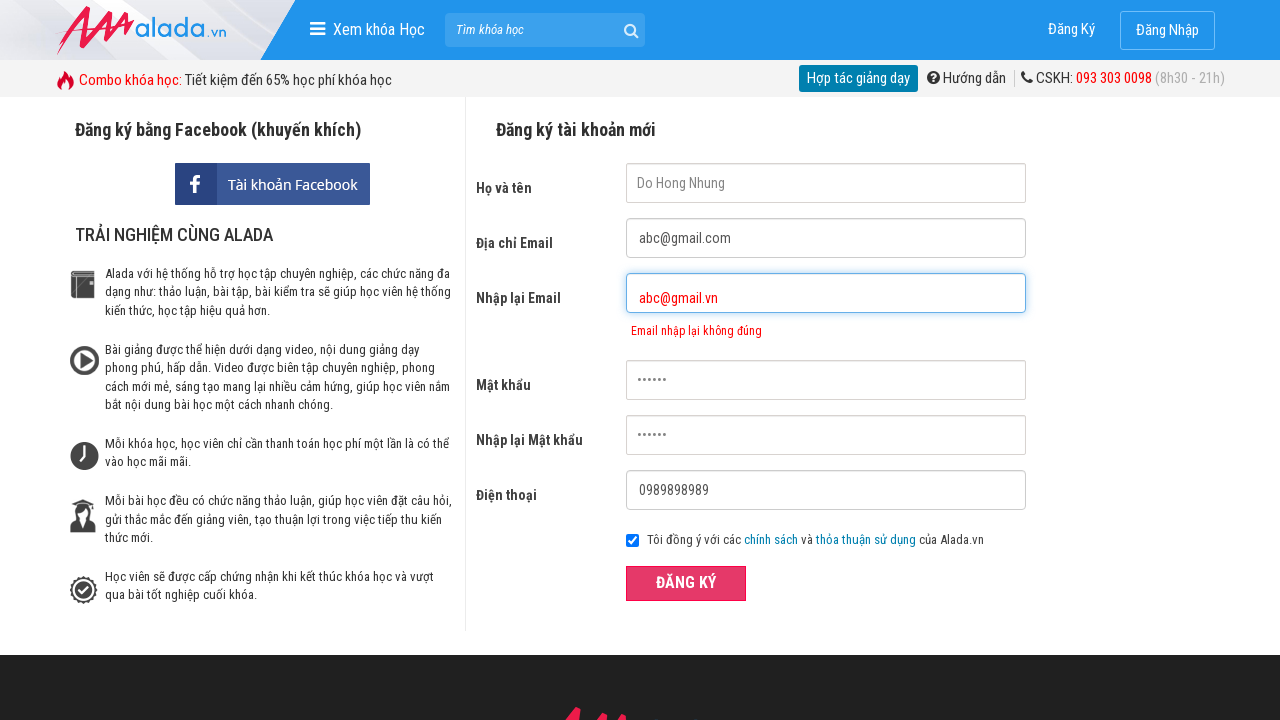